Tests dynamic controls by clicking the Remove button and verifying that the "It's gone!" message appears

Starting URL: https://the-internet.herokuapp.com/dynamic_controls

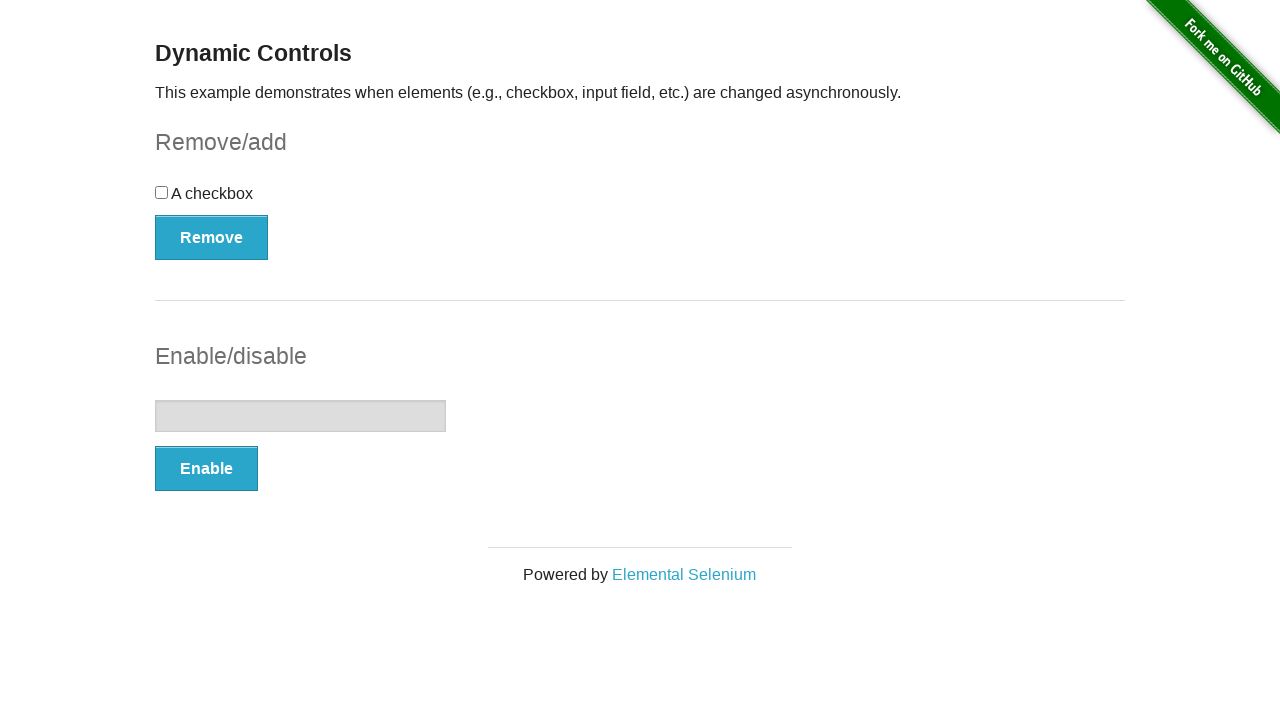

Clicked the Remove button at (212, 237) on xpath=//button[text()='Remove']
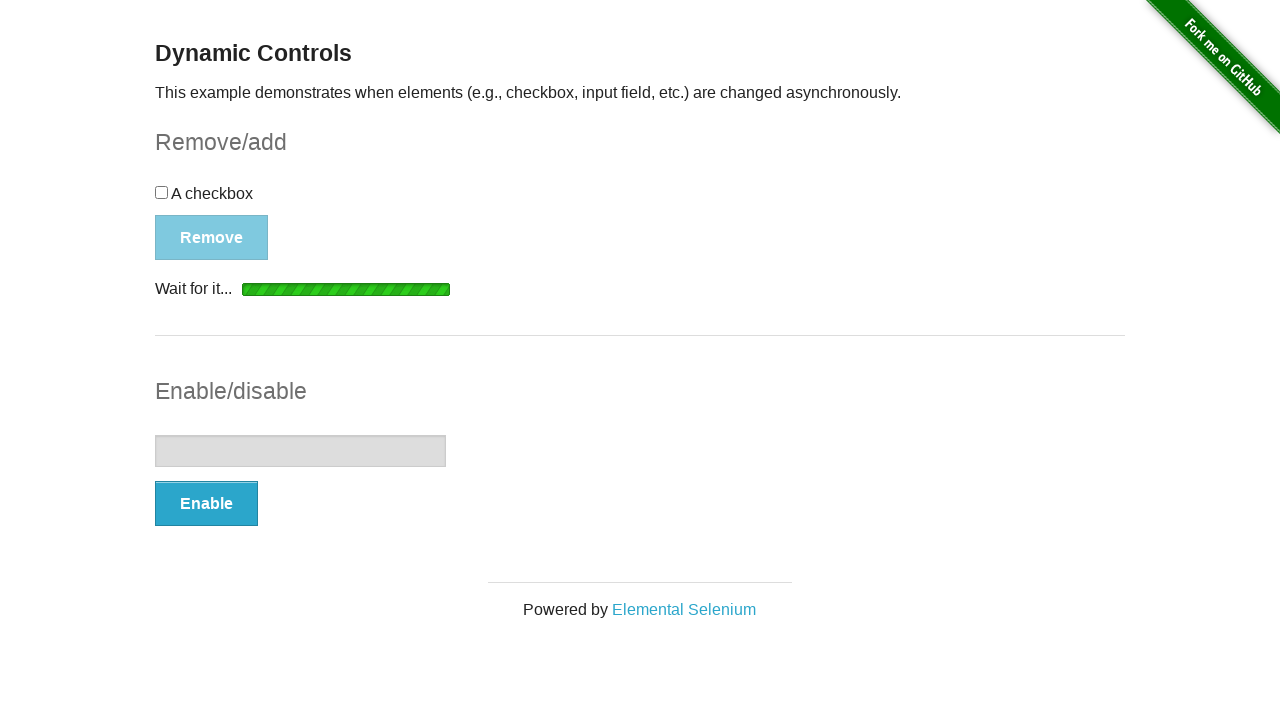

Waited for 'It's gone!' message to appear
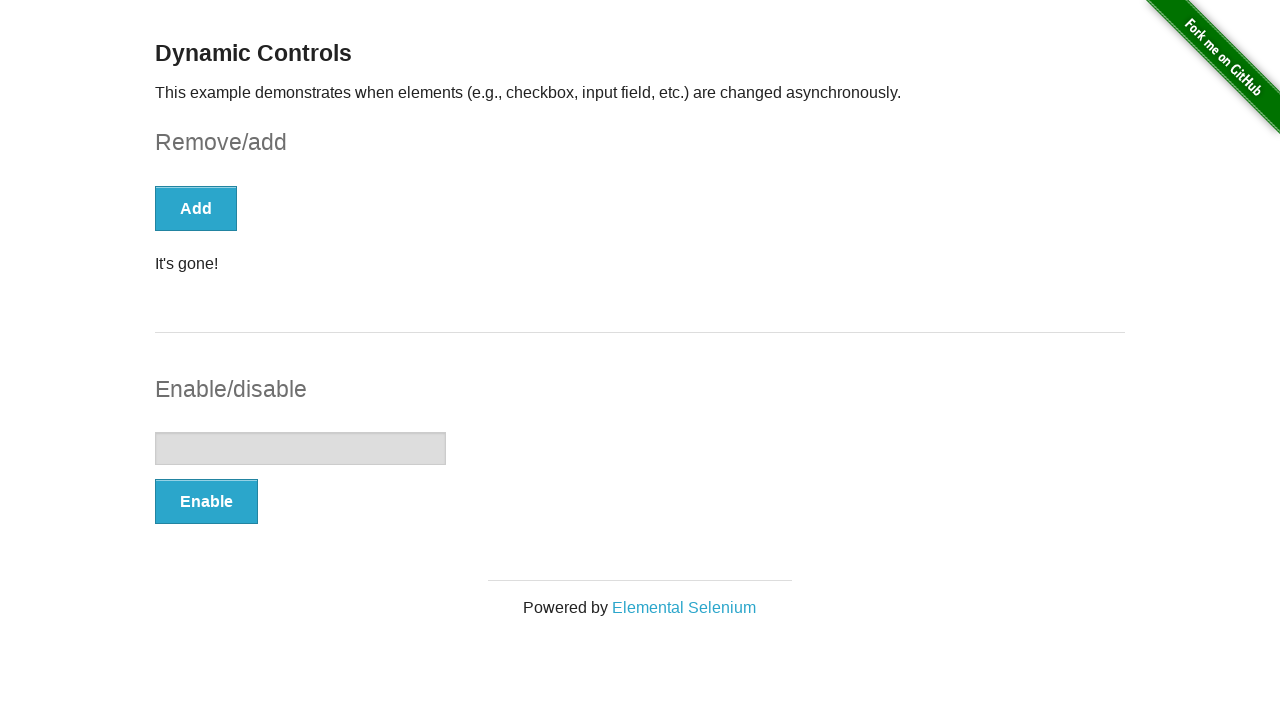

Located the 'It's gone!' element
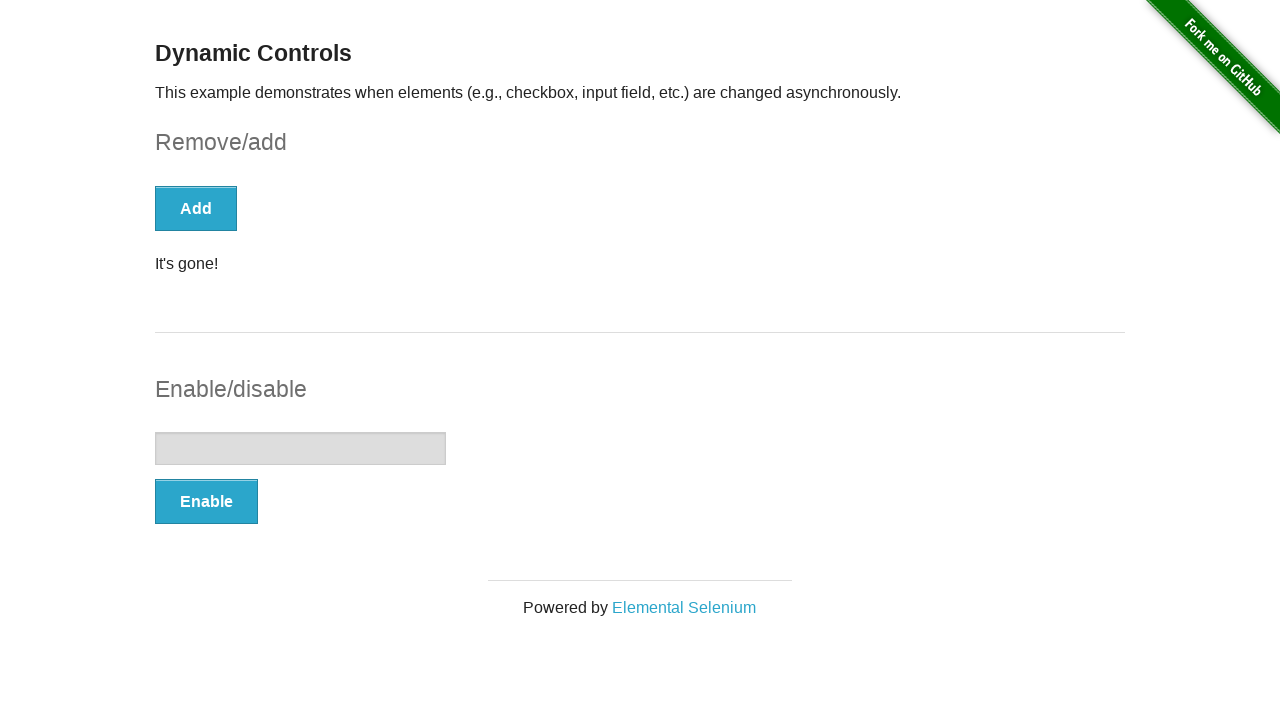

Verified that 'It's gone!' element is visible
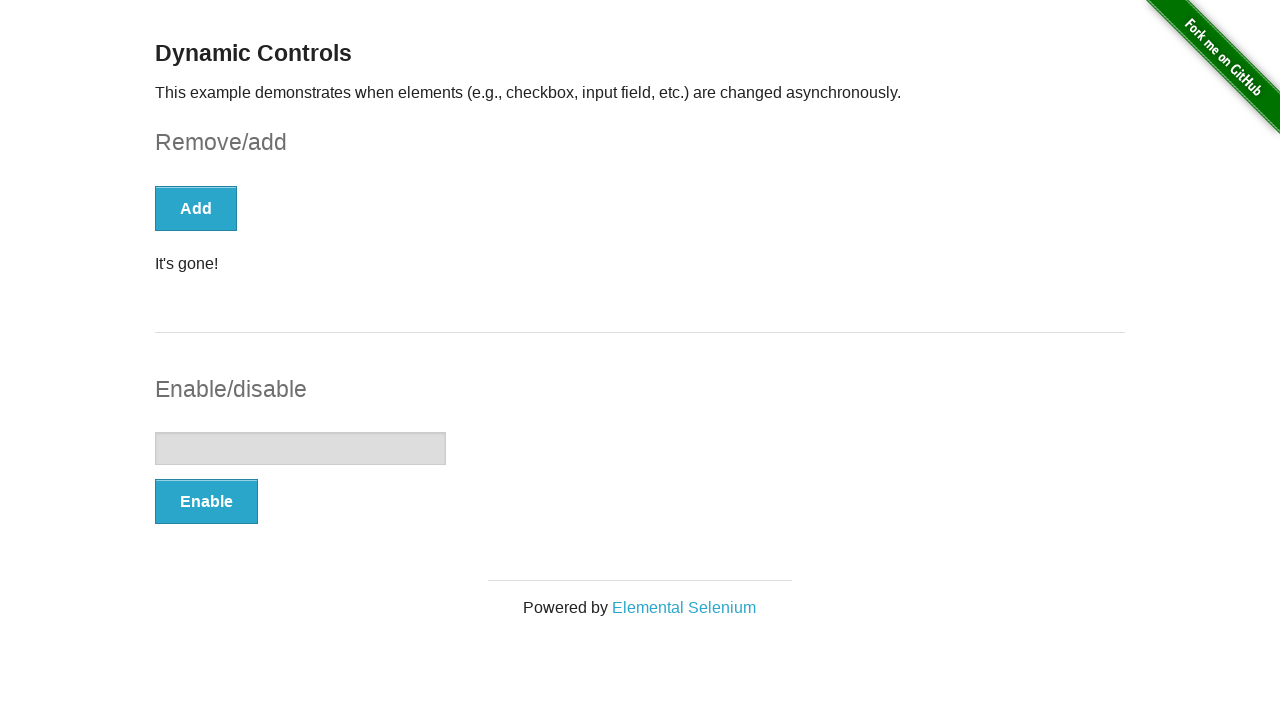

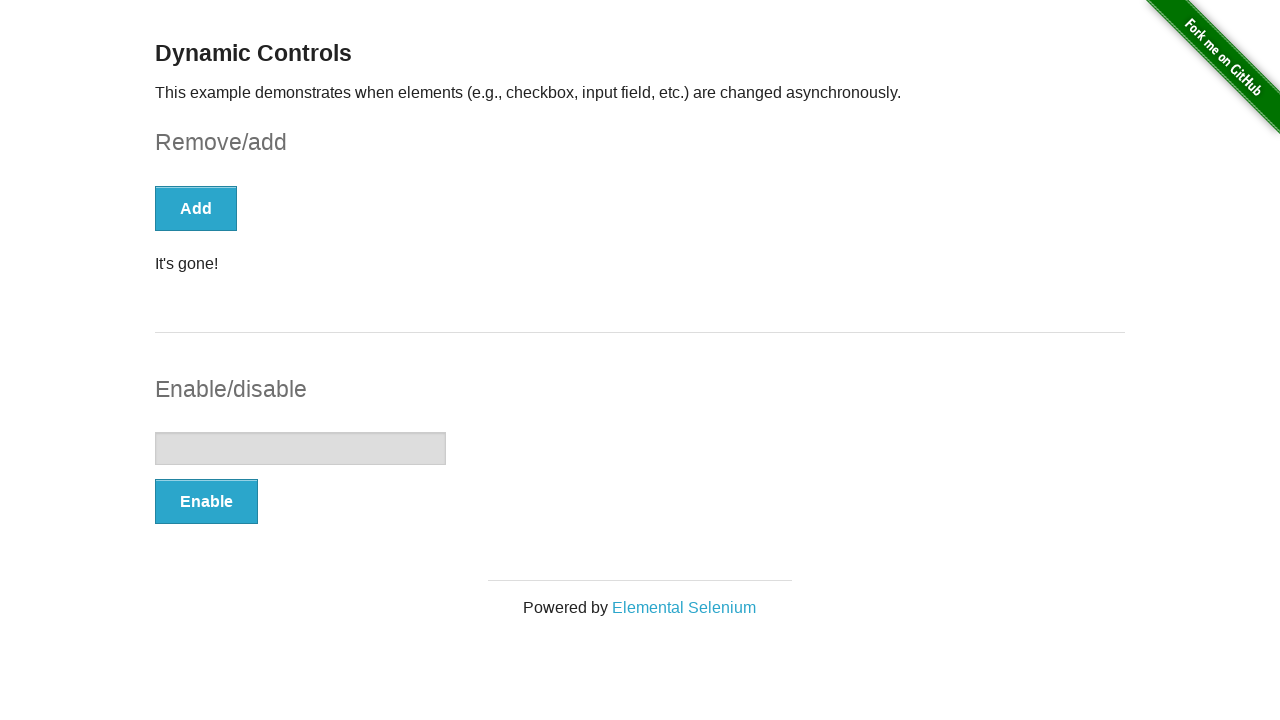